Navigates to Oracle's website and verifies the page loads successfully

Starting URL: http://www.oracle.com

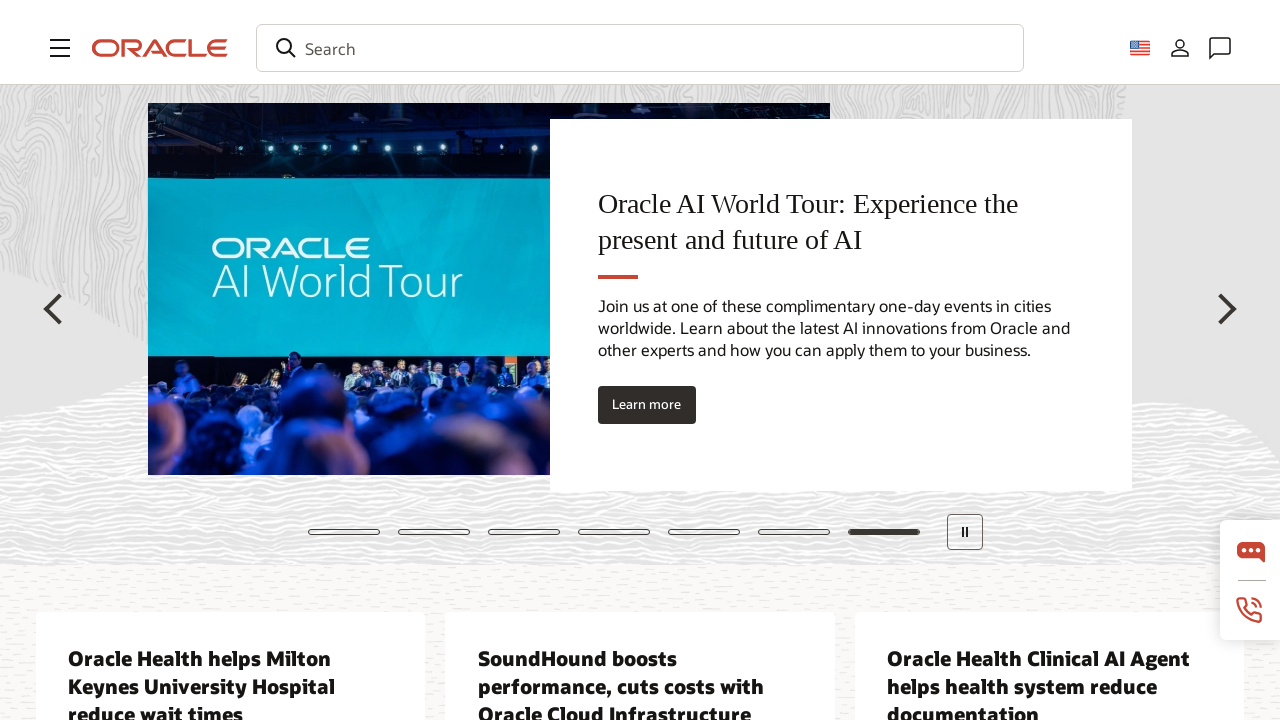

Waited for HTML element to attach to DOM
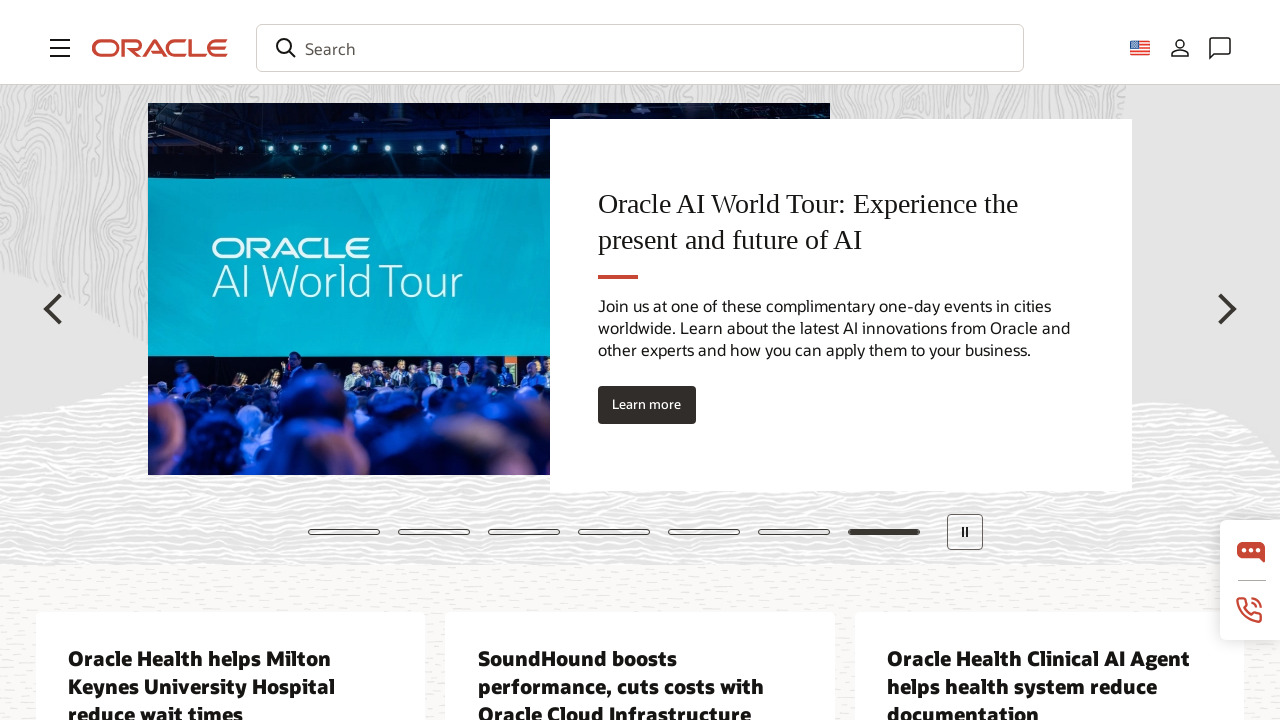

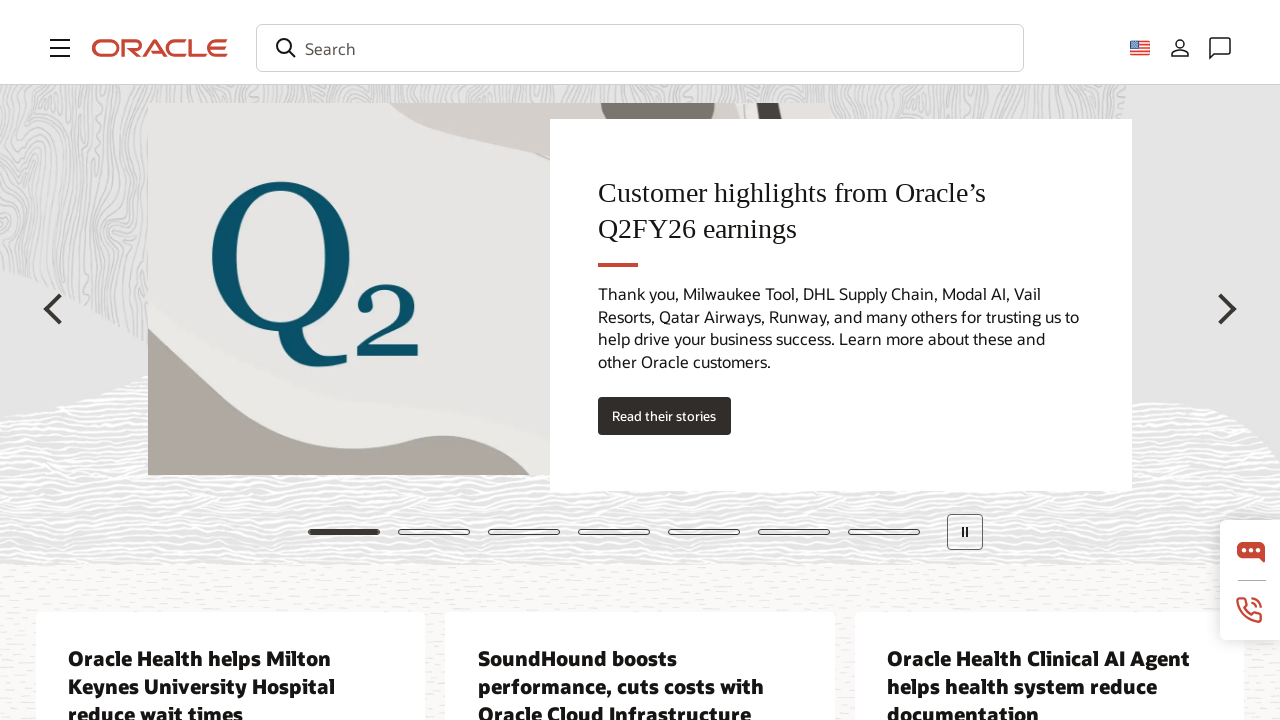